Tests a practice form by filling in first name, last name, and selecting a gender option

Starting URL: https://www.techlistic.com/p/selenium-practice-form.html

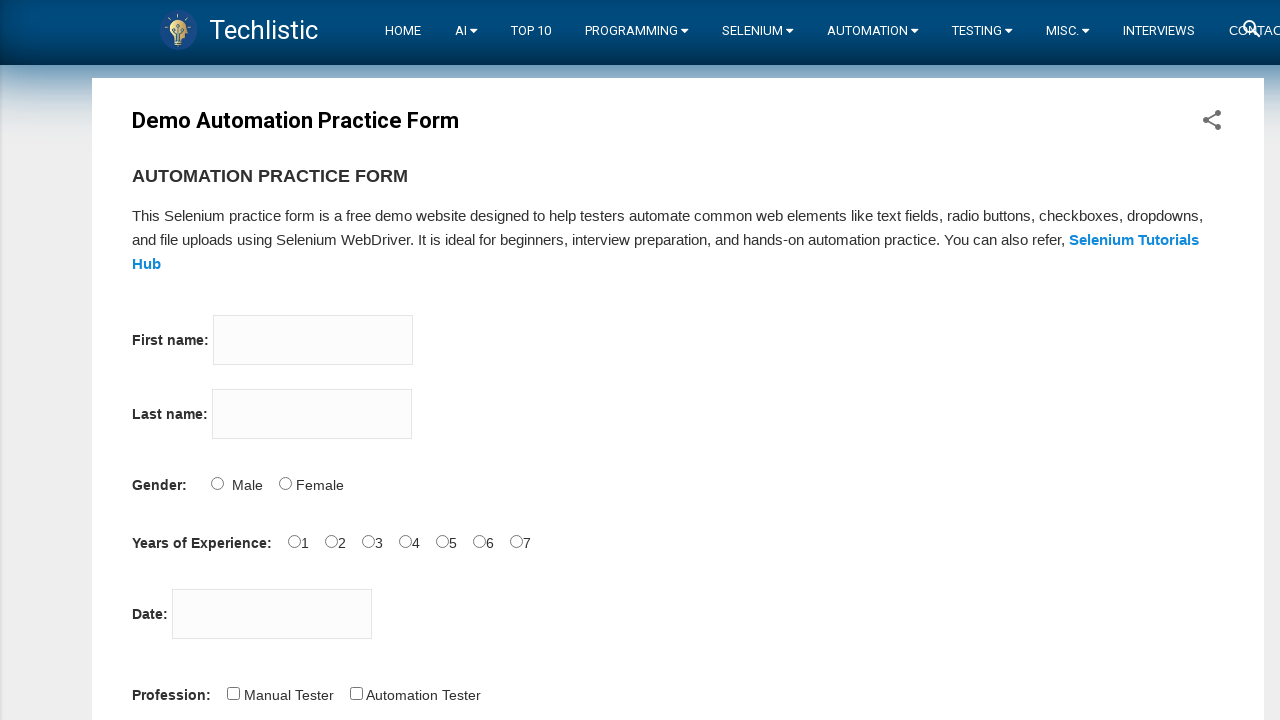

Navigated to Selenium practice form page
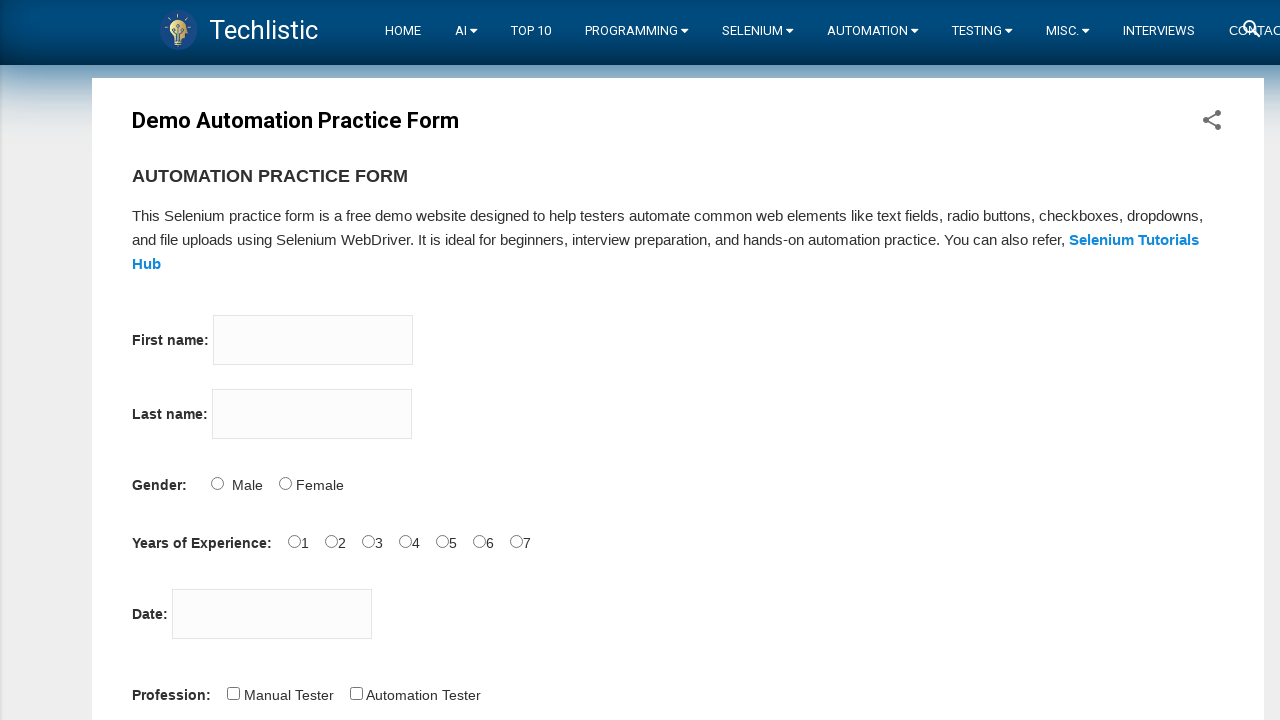

Filled first name field with 'Maruthiraja' on input[name='firstname']
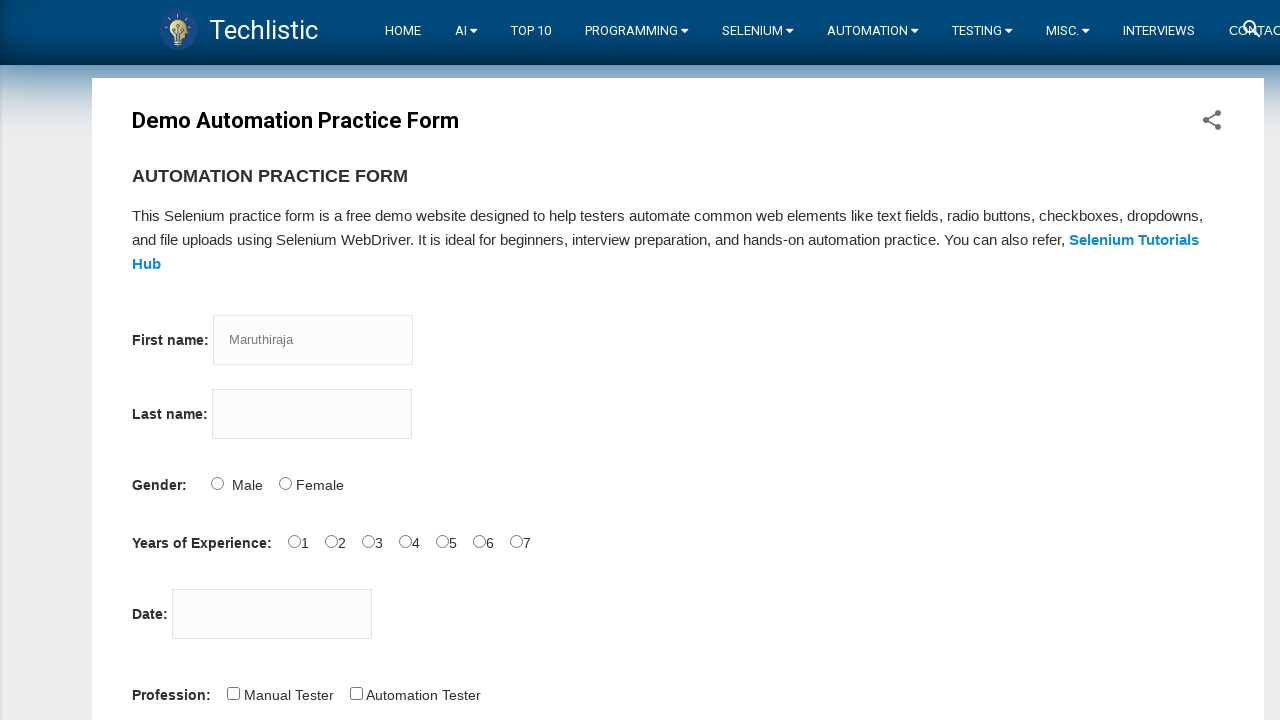

Filled last name field with 'BN' on input[name='lastname']
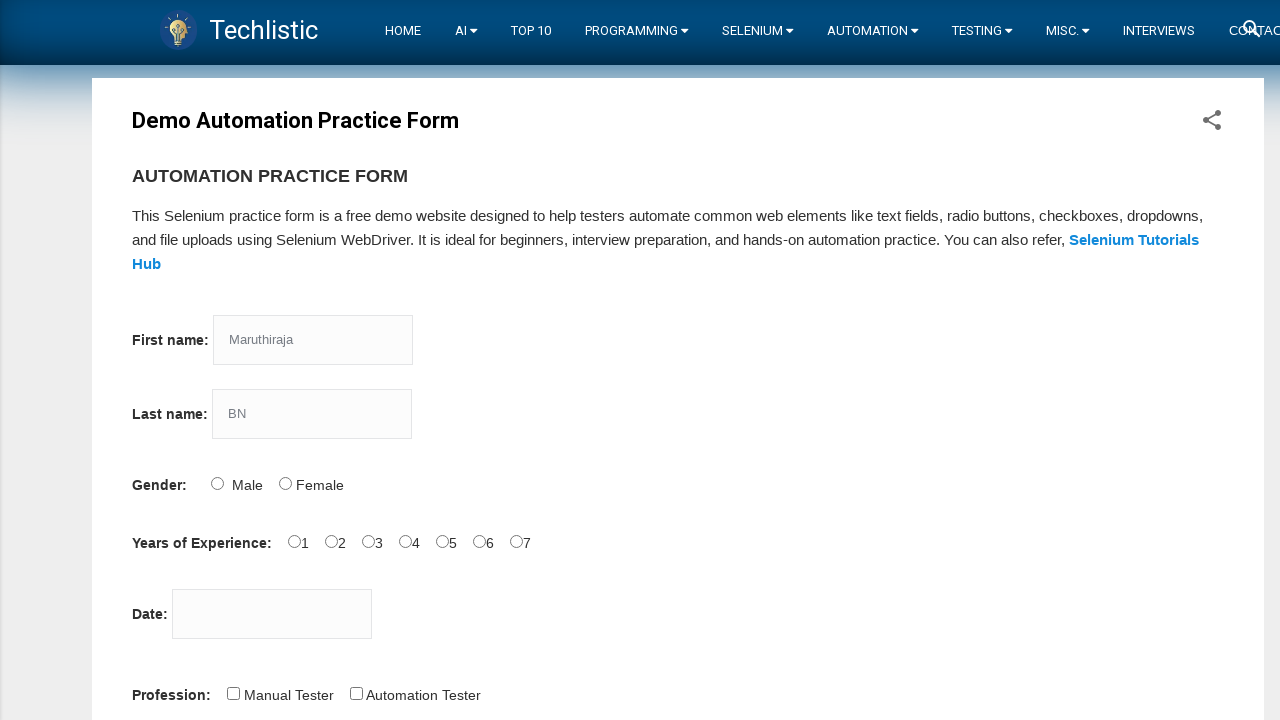

Selected male gender option at (217, 483) on xpath=//div/input[1][@name='sex']
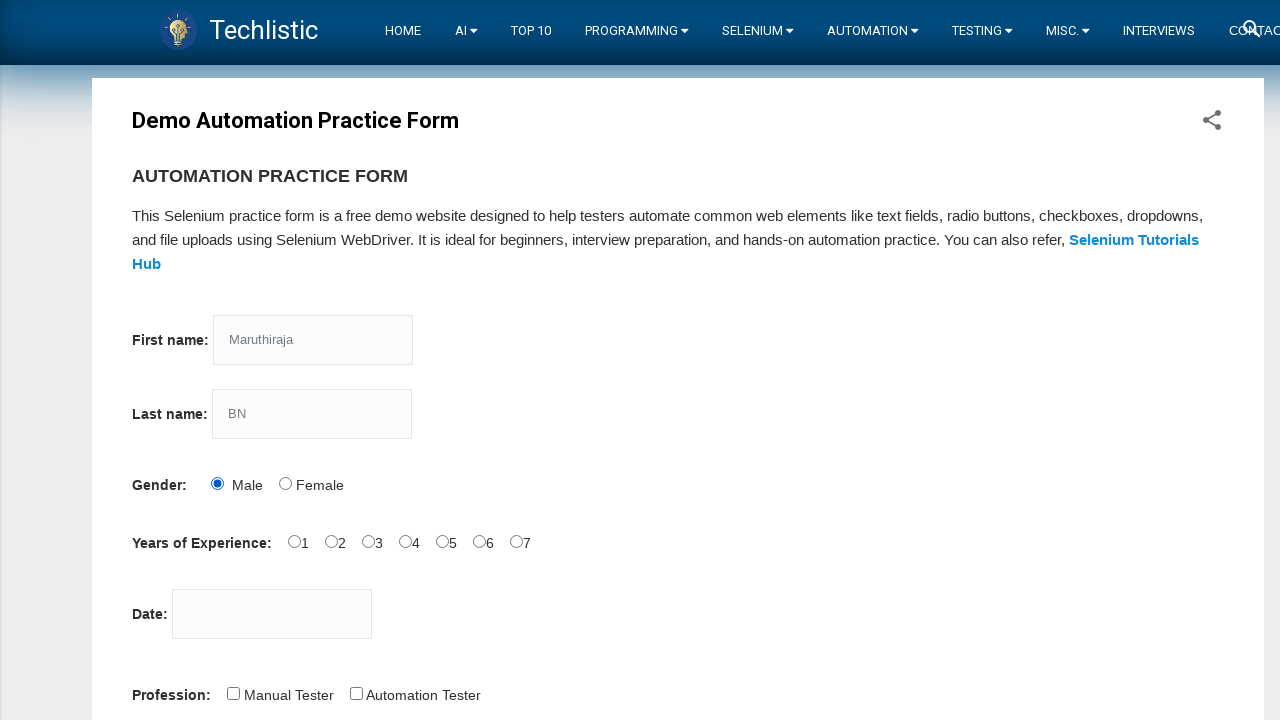

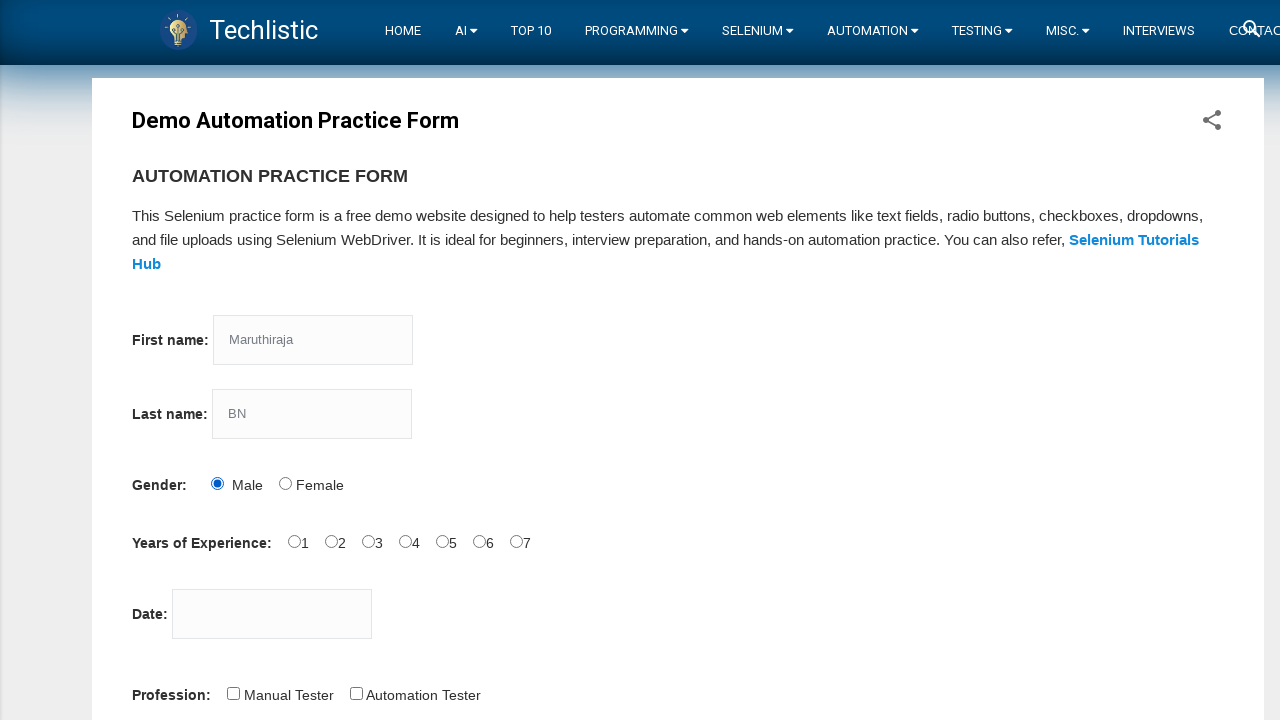